Tests Python.org search functionality by entering "pycon" in the search box and submitting the form, then verifying results are found

Starting URL: http://www.python.org

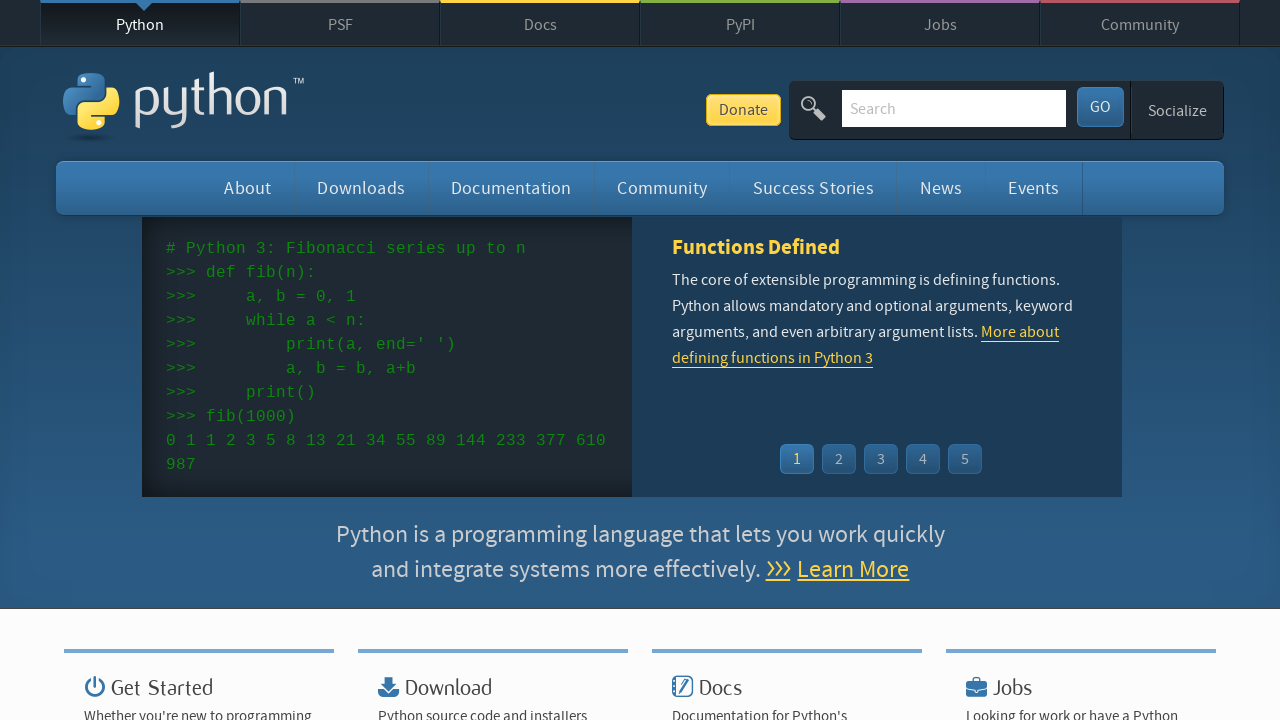

Cleared the search input field on input[name='q']
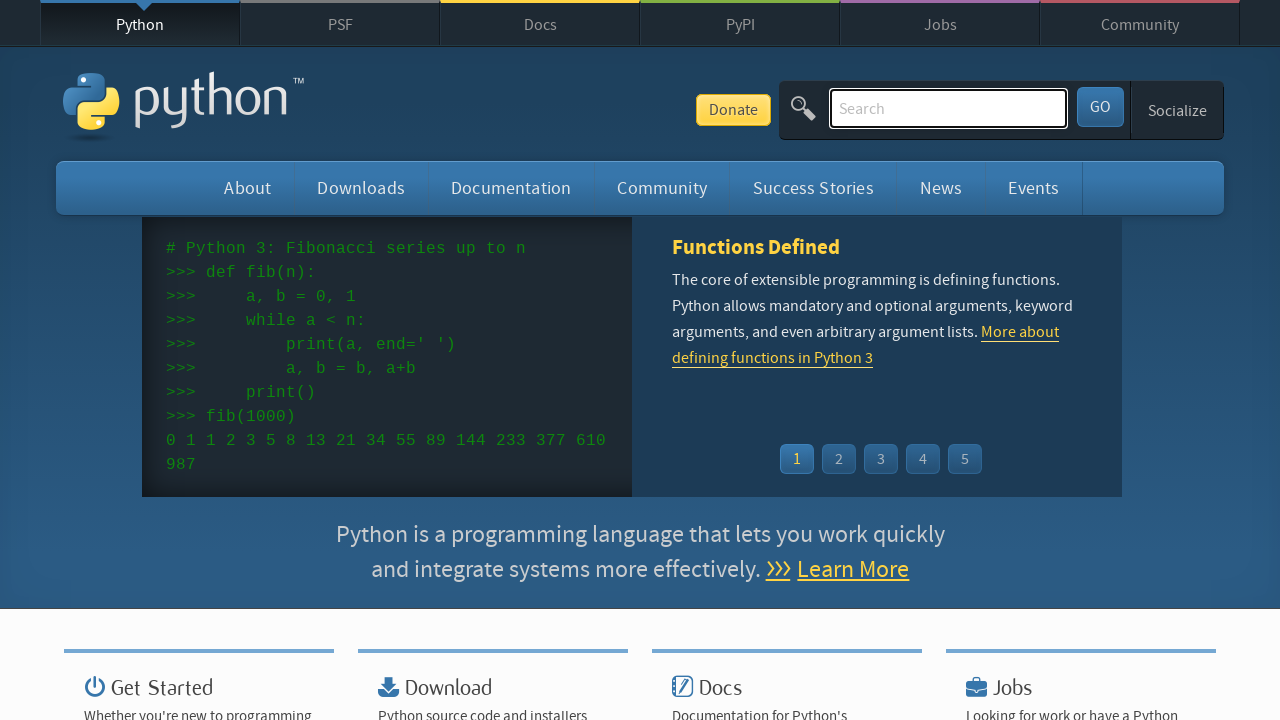

Entered 'pycon' in the search field on input[name='q']
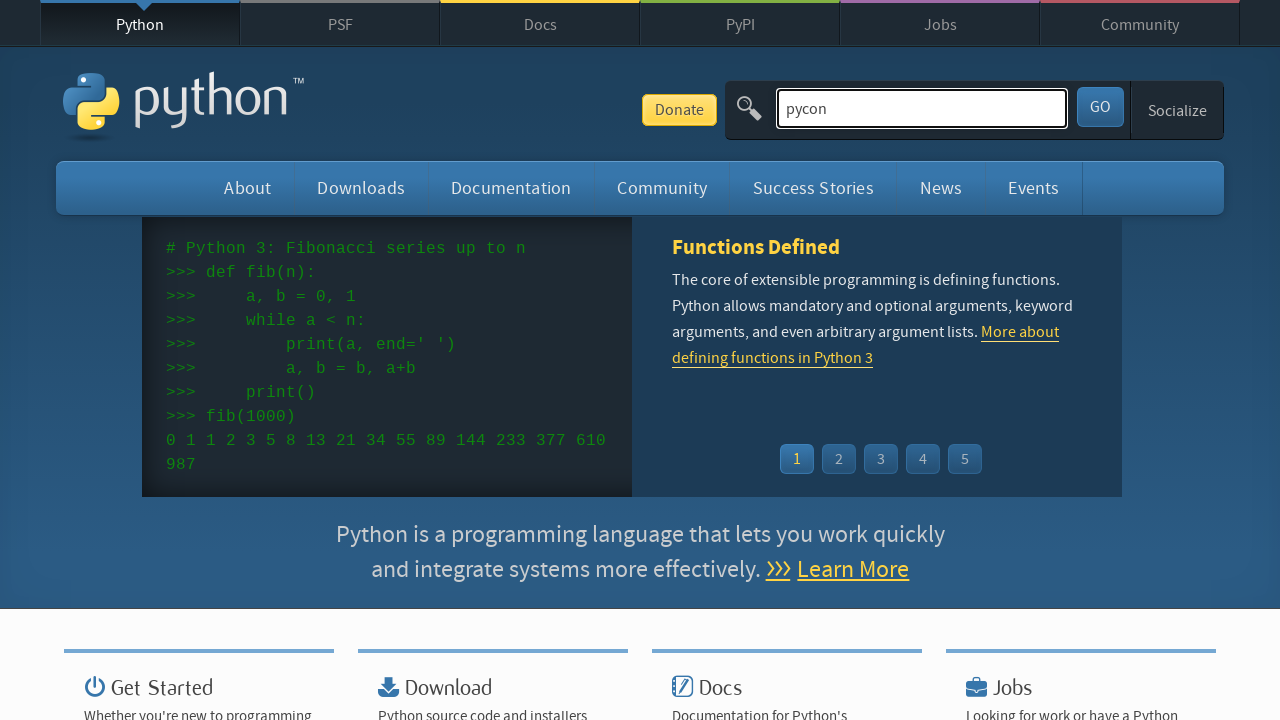

Submitted search form by pressing Enter on input[name='q']
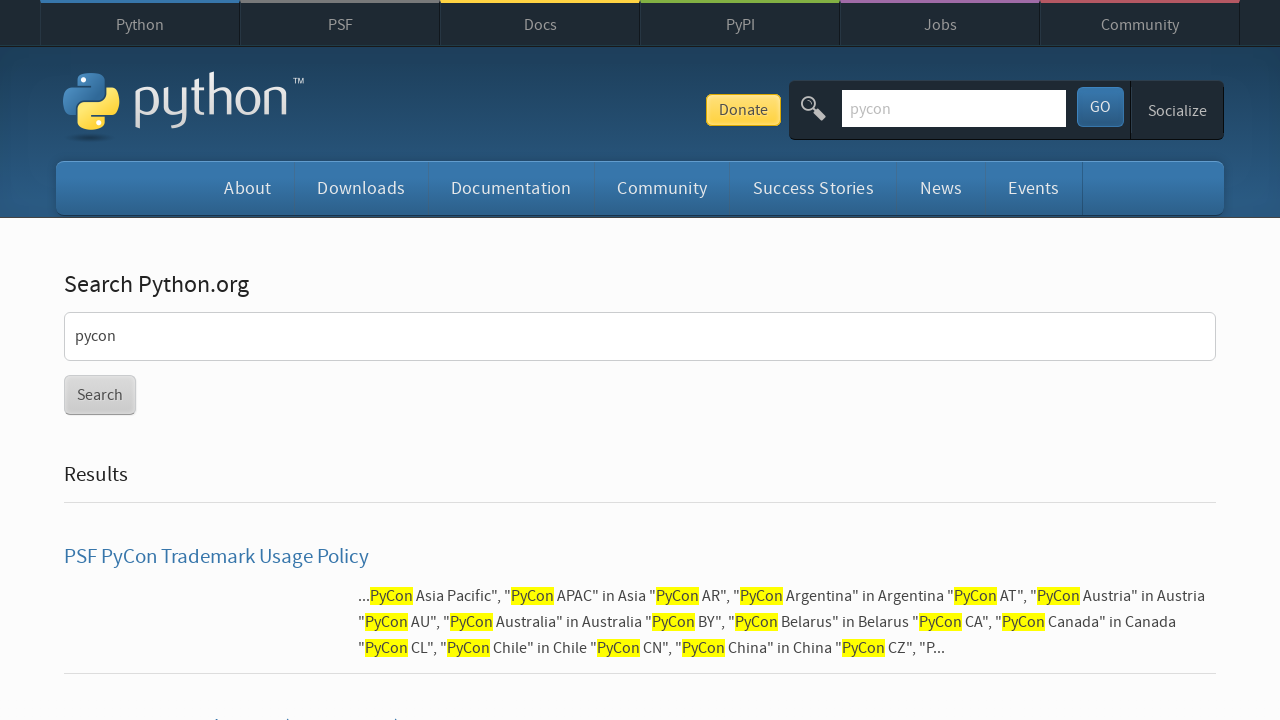

Search results page loaded successfully
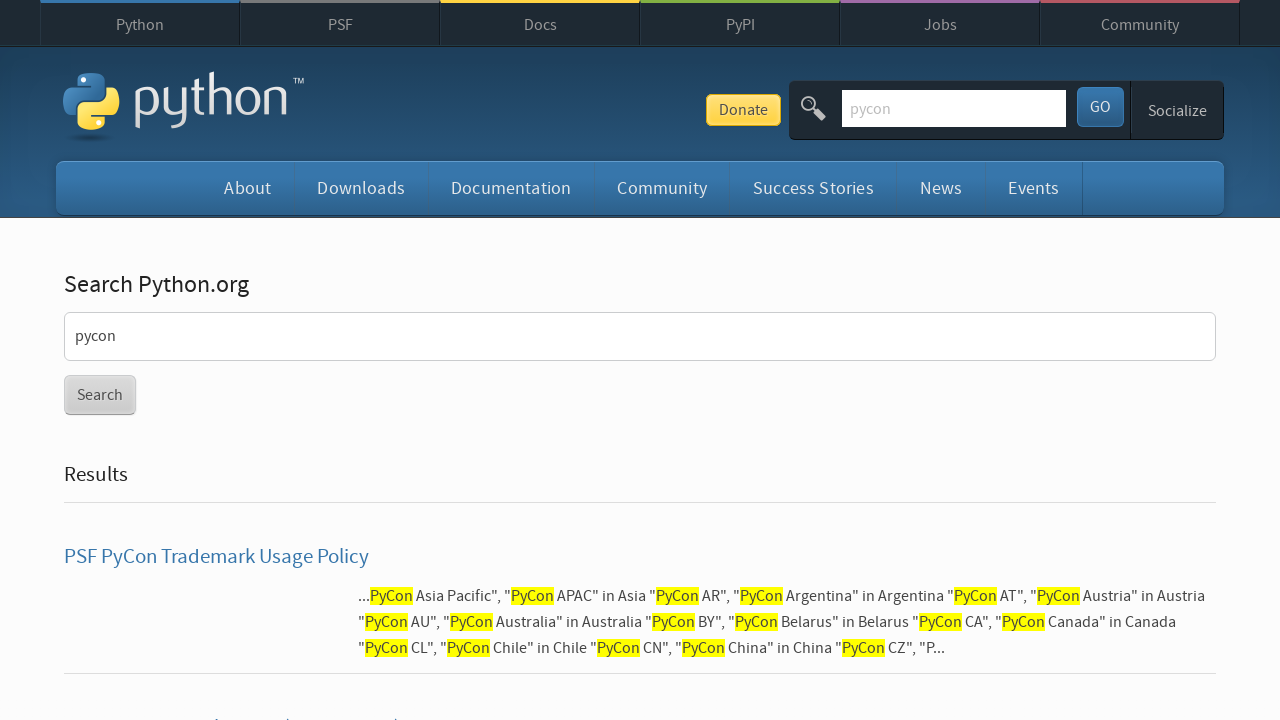

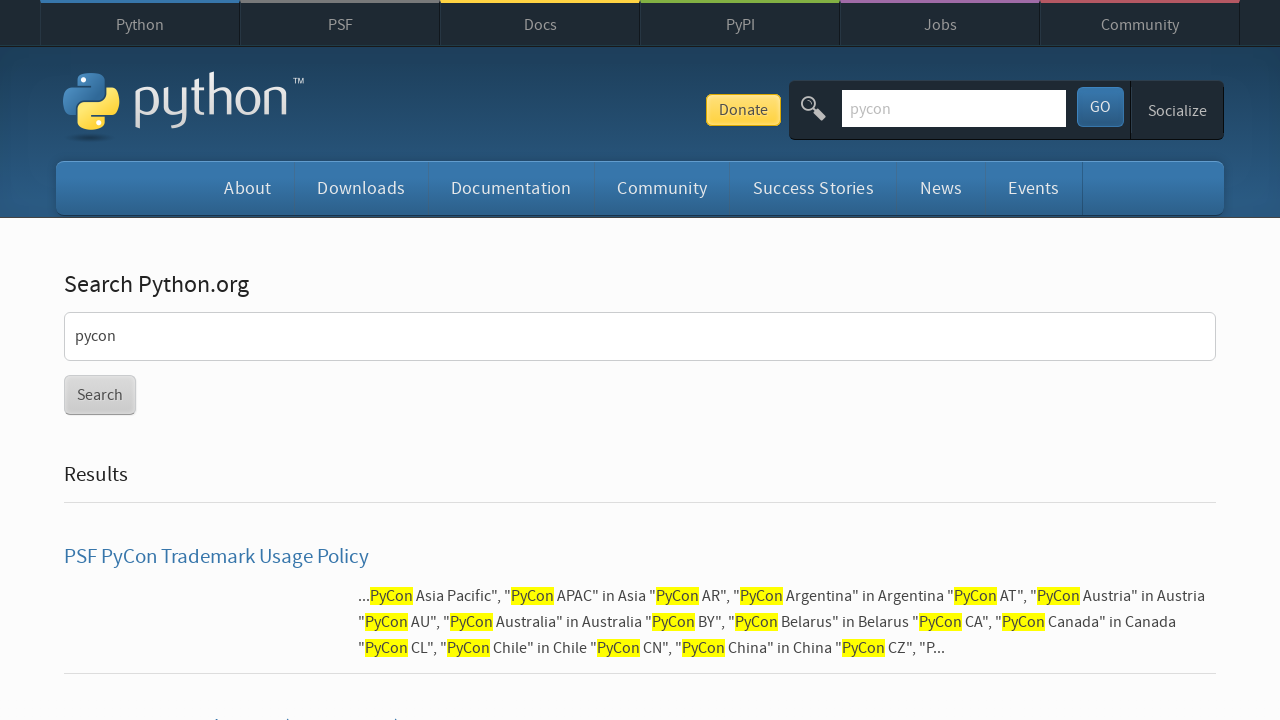